Tests the add/remove elements functionality by clicking the "Add Element" button to create a delete button, then clicking the delete button to remove it, and verifying the element is removed.

Starting URL: https://the-internet.herokuapp.com/add_remove_elements/

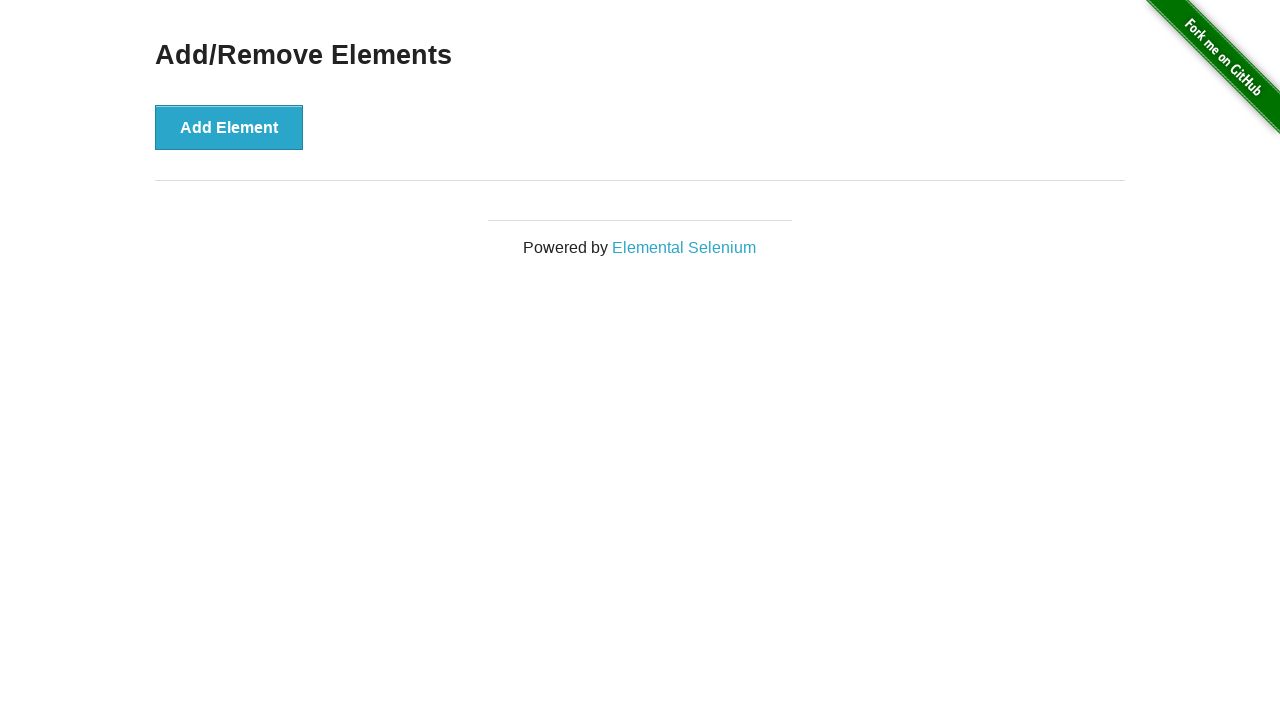

Located the Add Element button
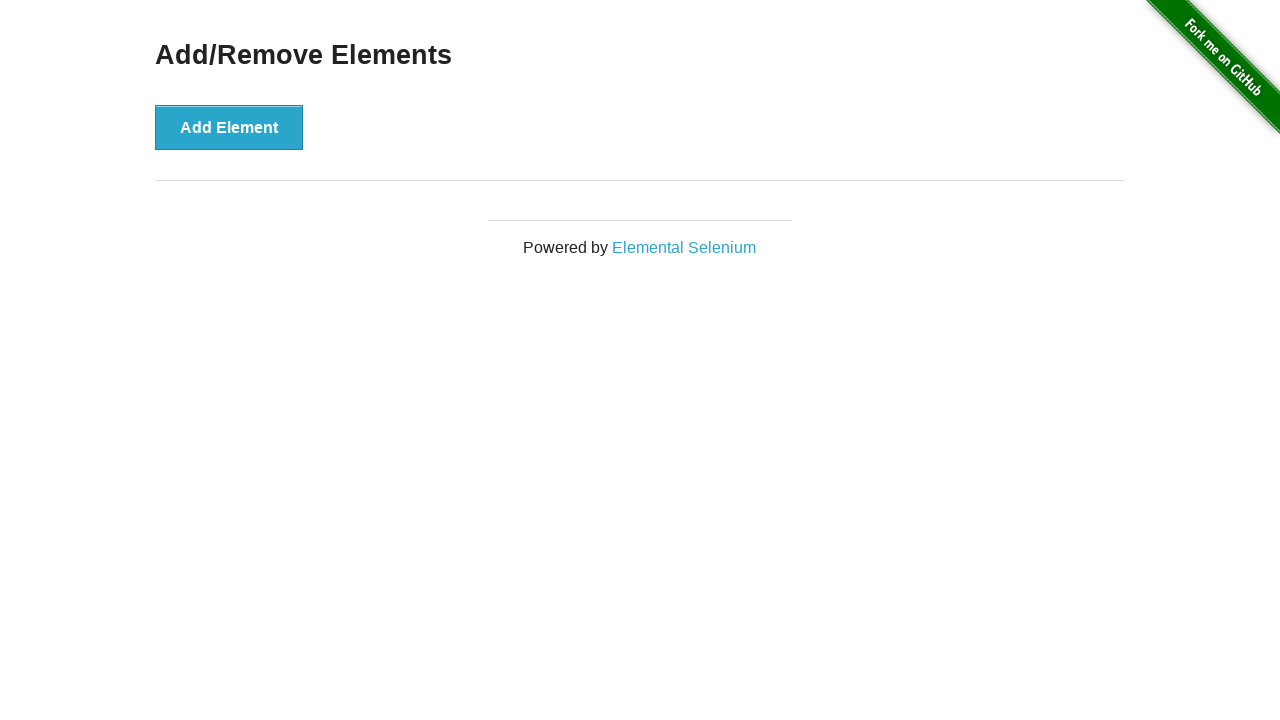

Verified Add Element button text content
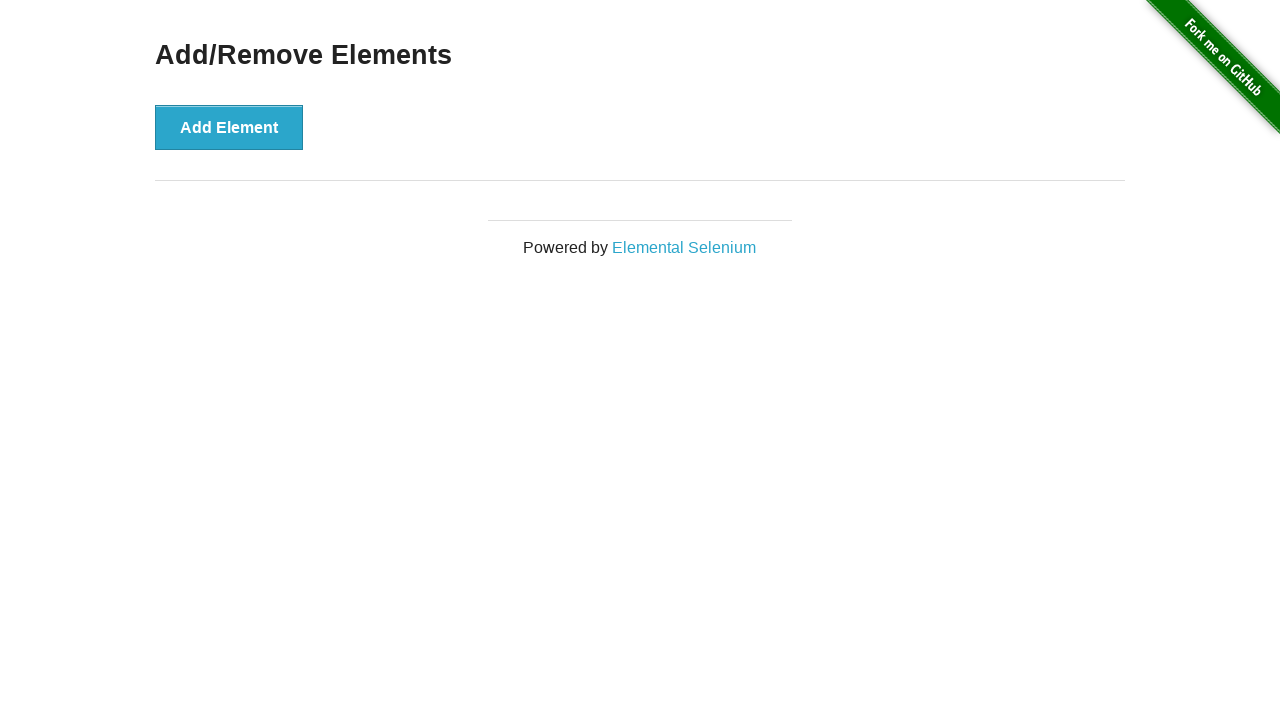

Verified Add Element button is enabled
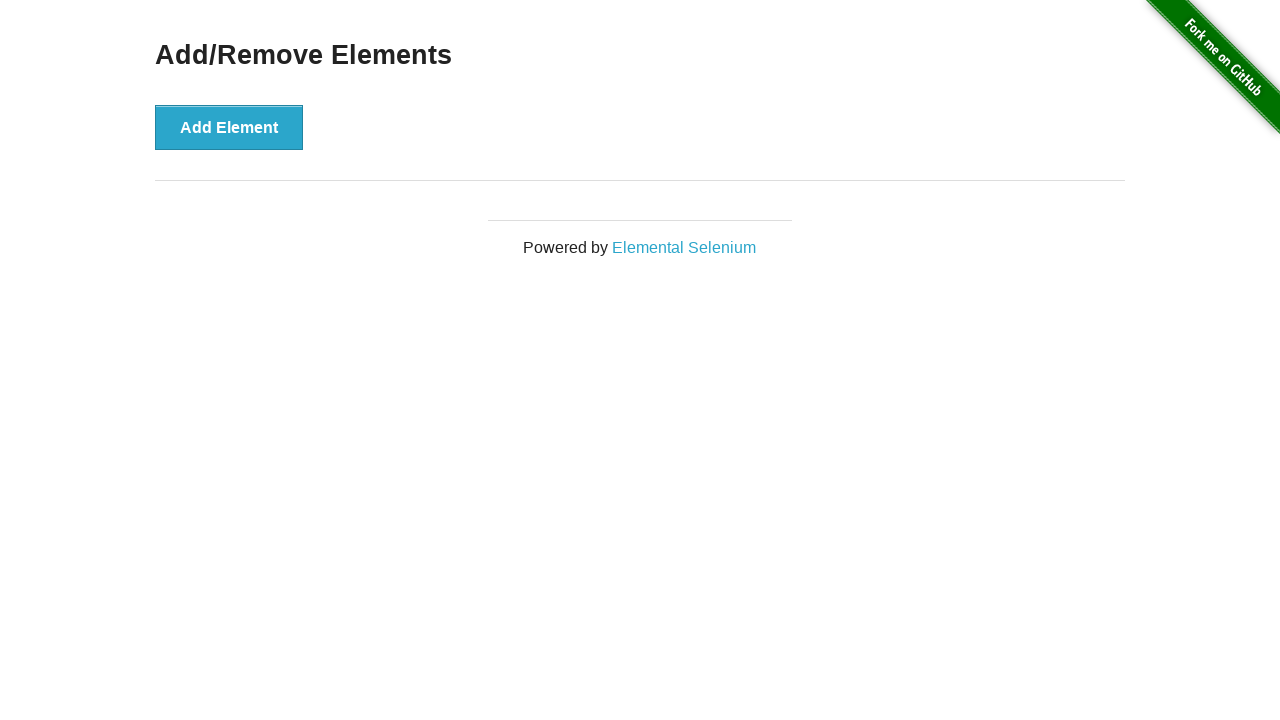

Clicked Add Element button to create a Delete button at (229, 127) on button >> internal:has-text="Add Element"i
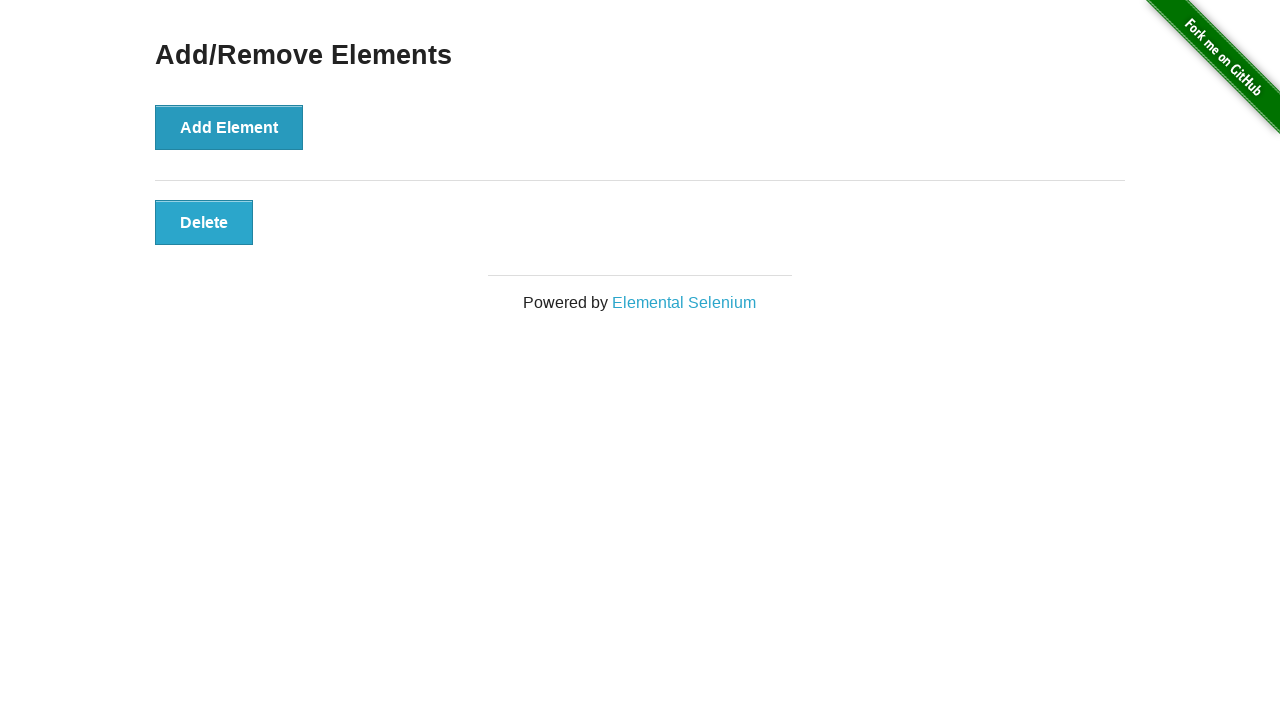

Located the Delete button
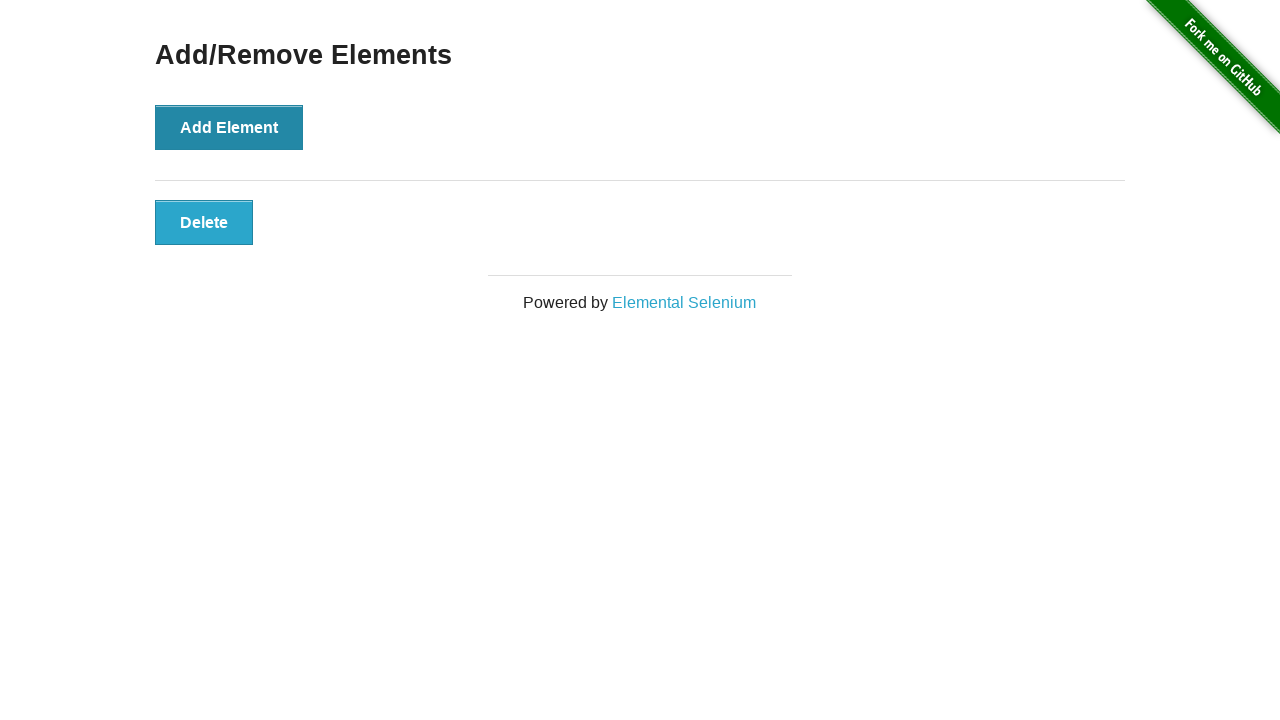

Delete button became visible
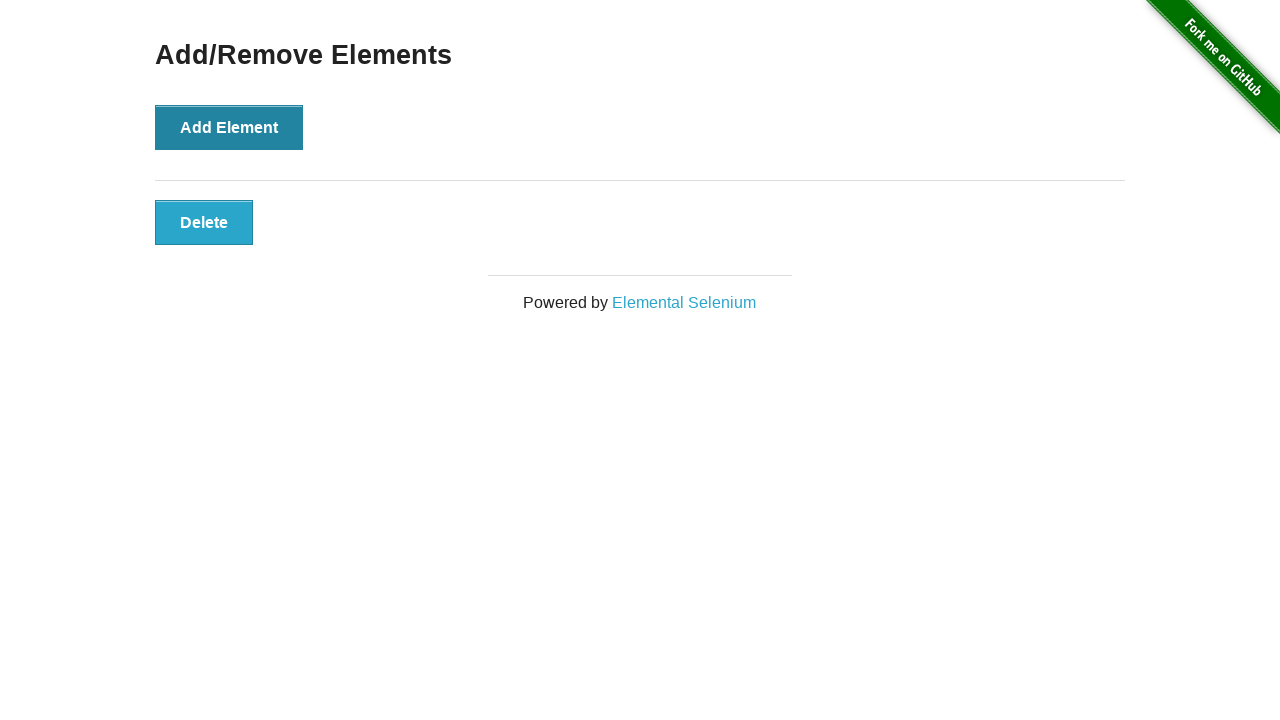

Clicked the Delete button to remove the element at (204, 222) on button.added-manually >> internal:has-text="Delete"i
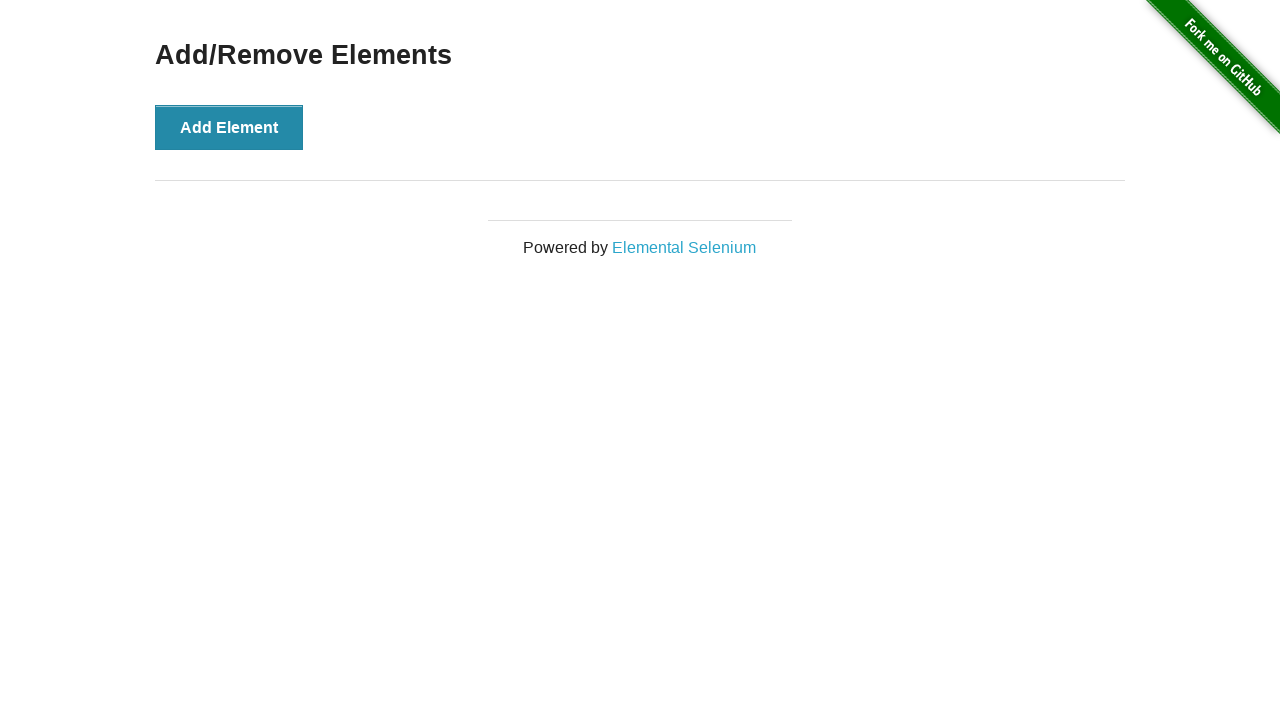

Waited 500ms for DOM update after delete action
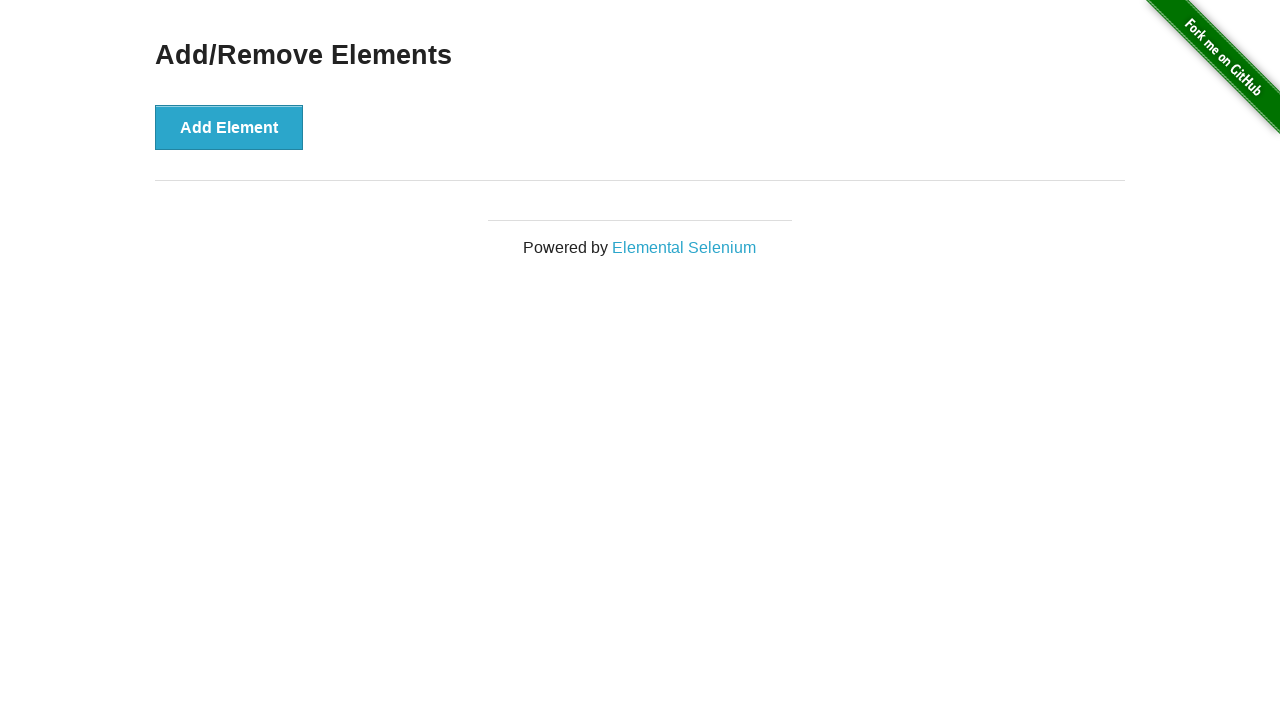

Located all remaining delete buttons
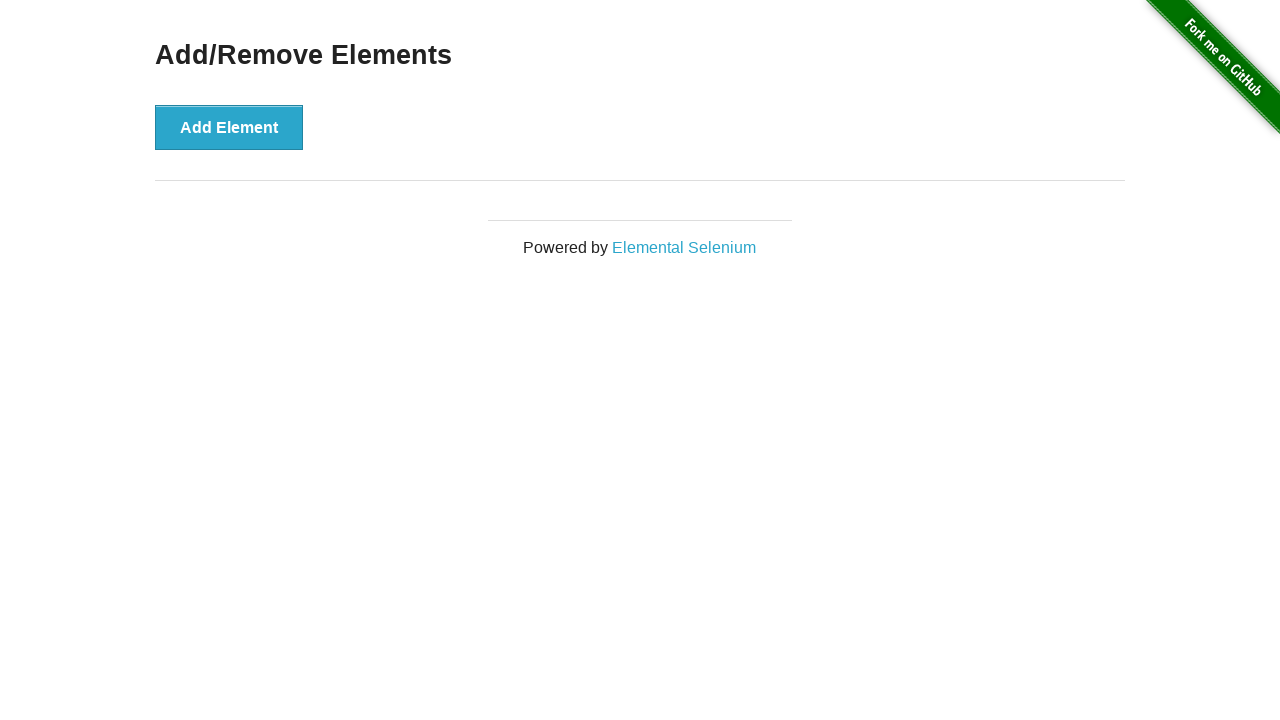

Verified no delete buttons remain - element successfully removed
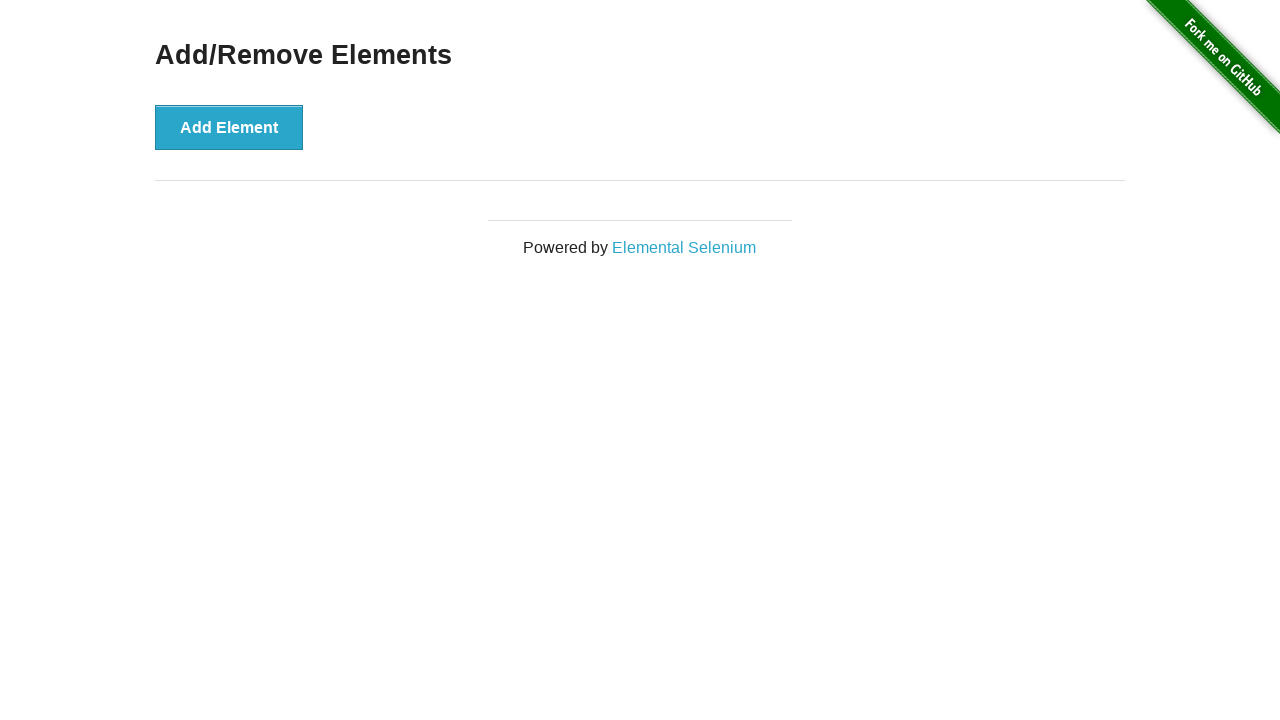

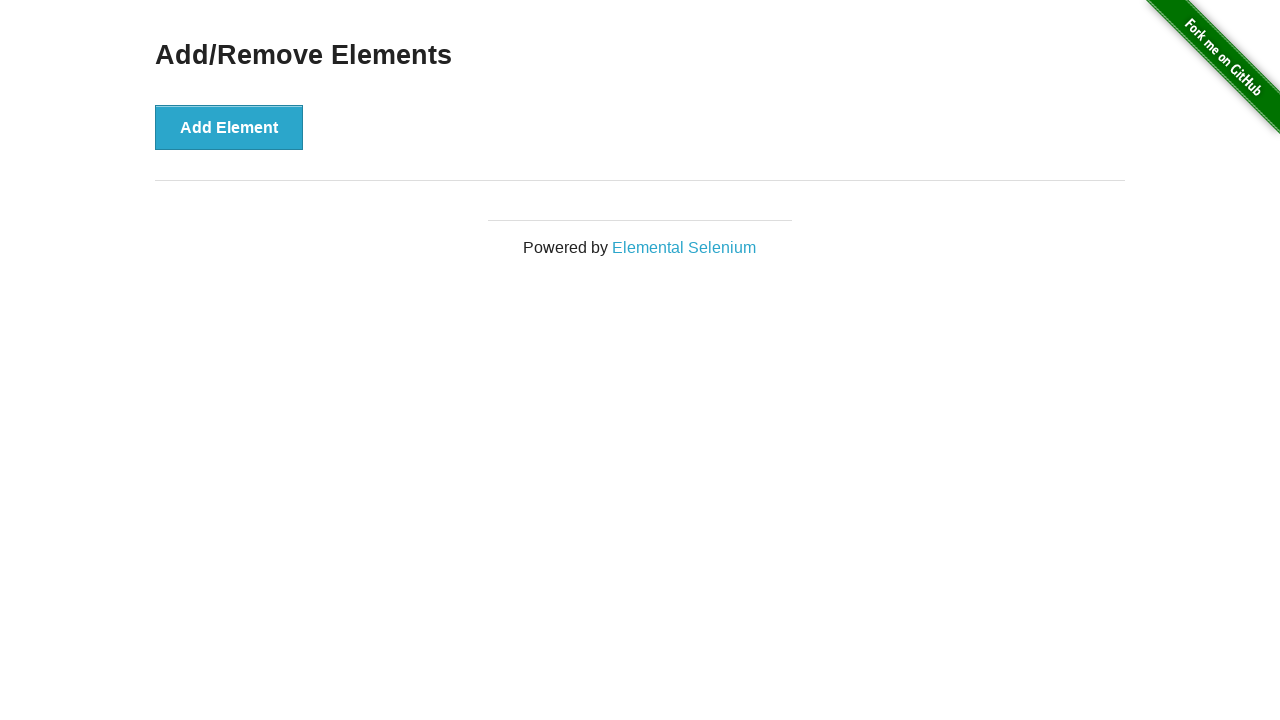